Tests an e-commerce cart workflow by adding multiple items to cart, proceeding to checkout, and applying a promo code

Starting URL: https://rahulshettyacademy.com/seleniumPractise/

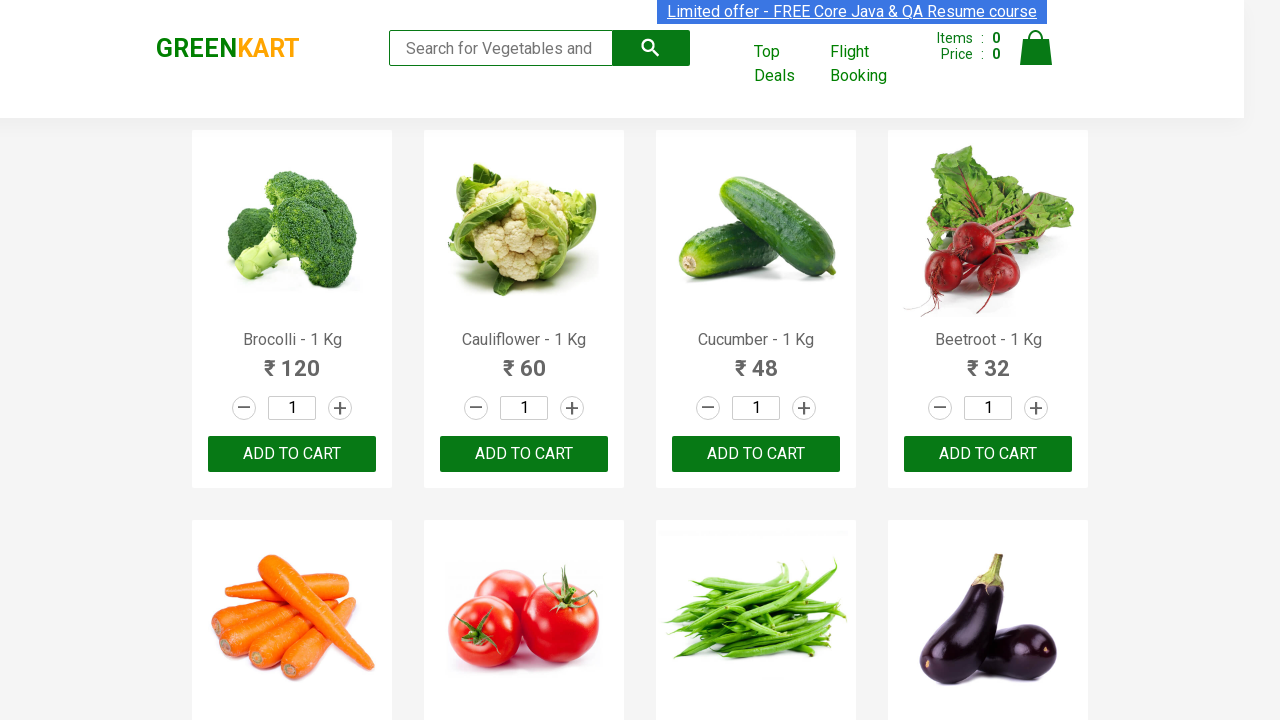

Located all product name elements on the page
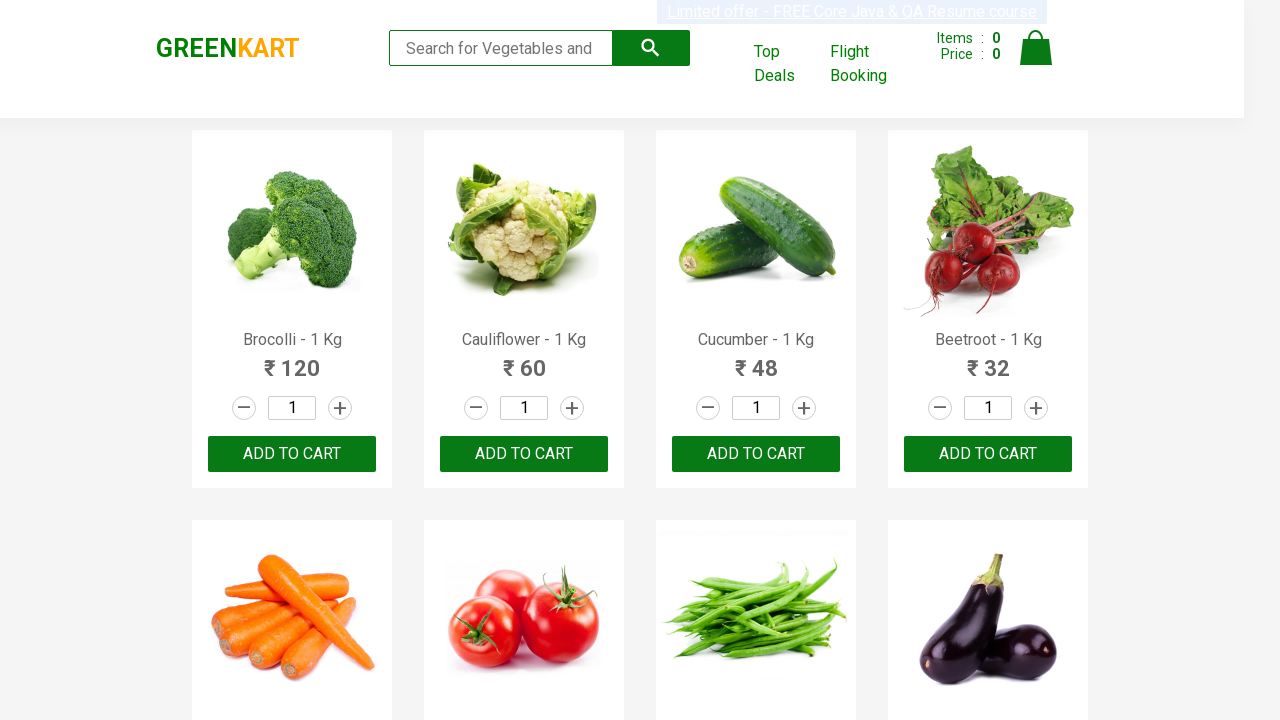

Clicked increment button for product 'Brocolli' at (340, 408) on a.increment >> nth=0
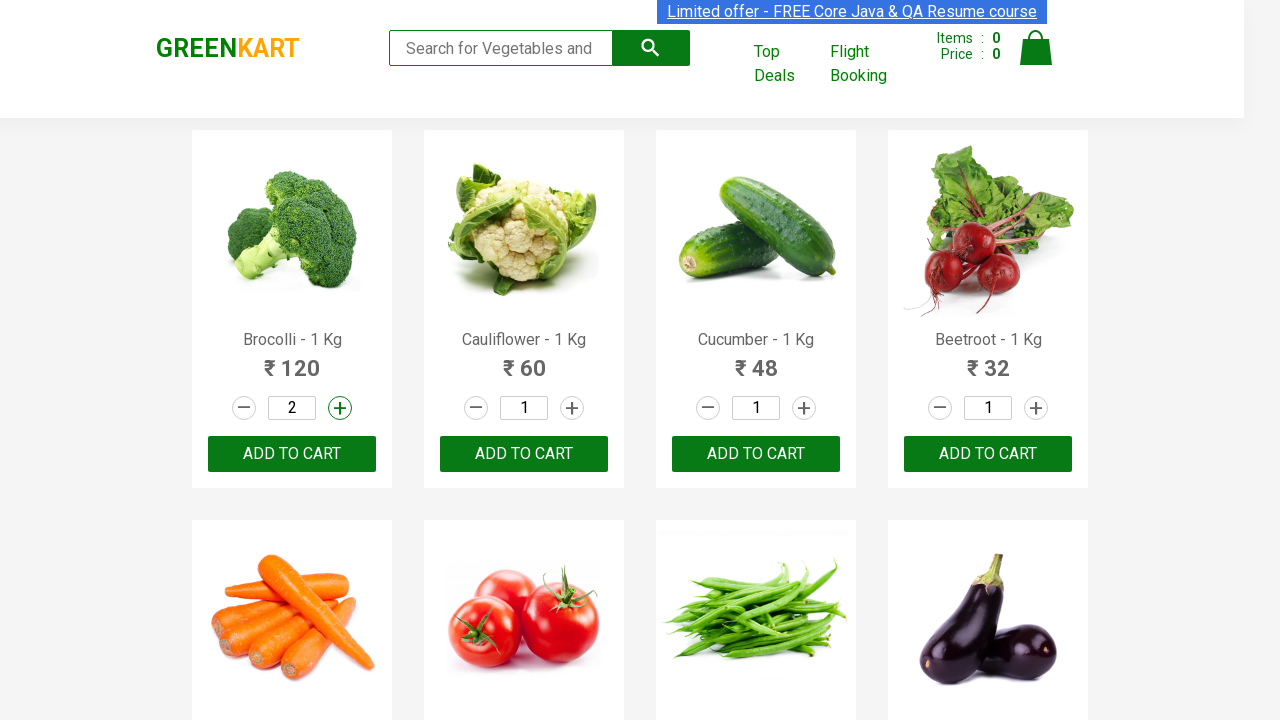

Added 'Brocolli' to cart at (292, 454) on xpath=//div[@class='product-action']/button >> nth=0
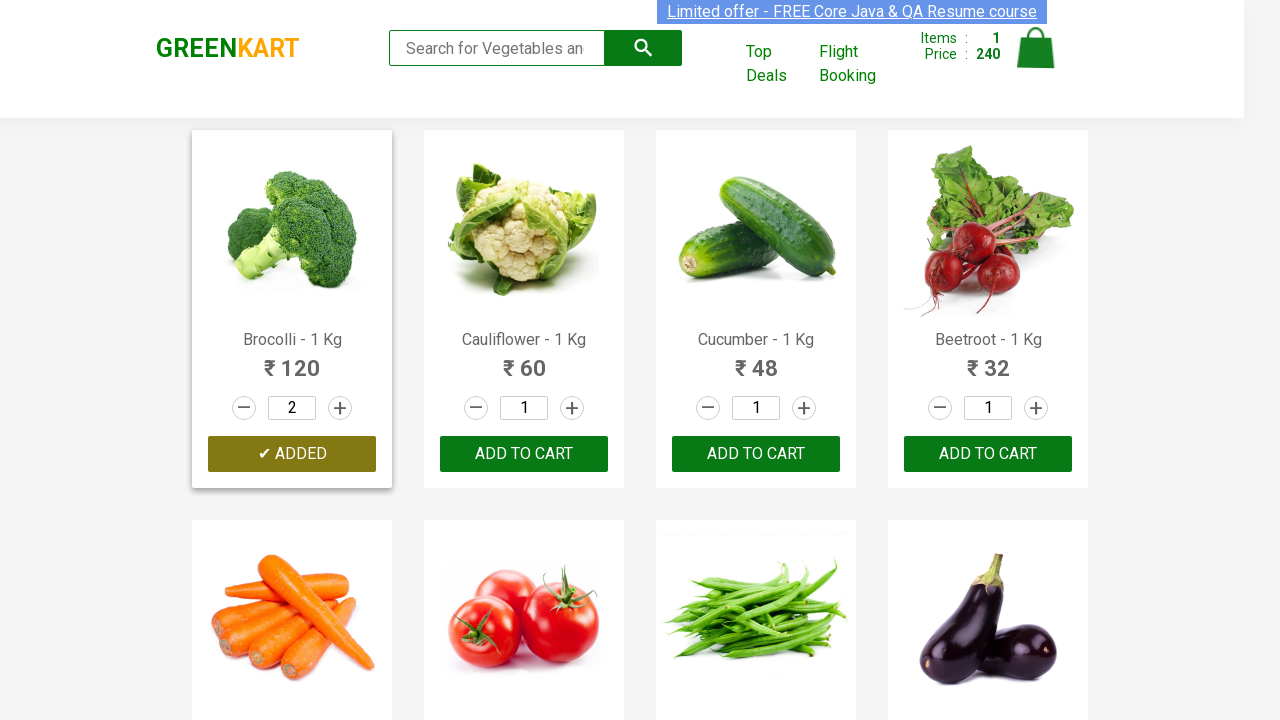

Clicked increment button for product 'Cauliflower' at (572, 408) on a.increment >> nth=1
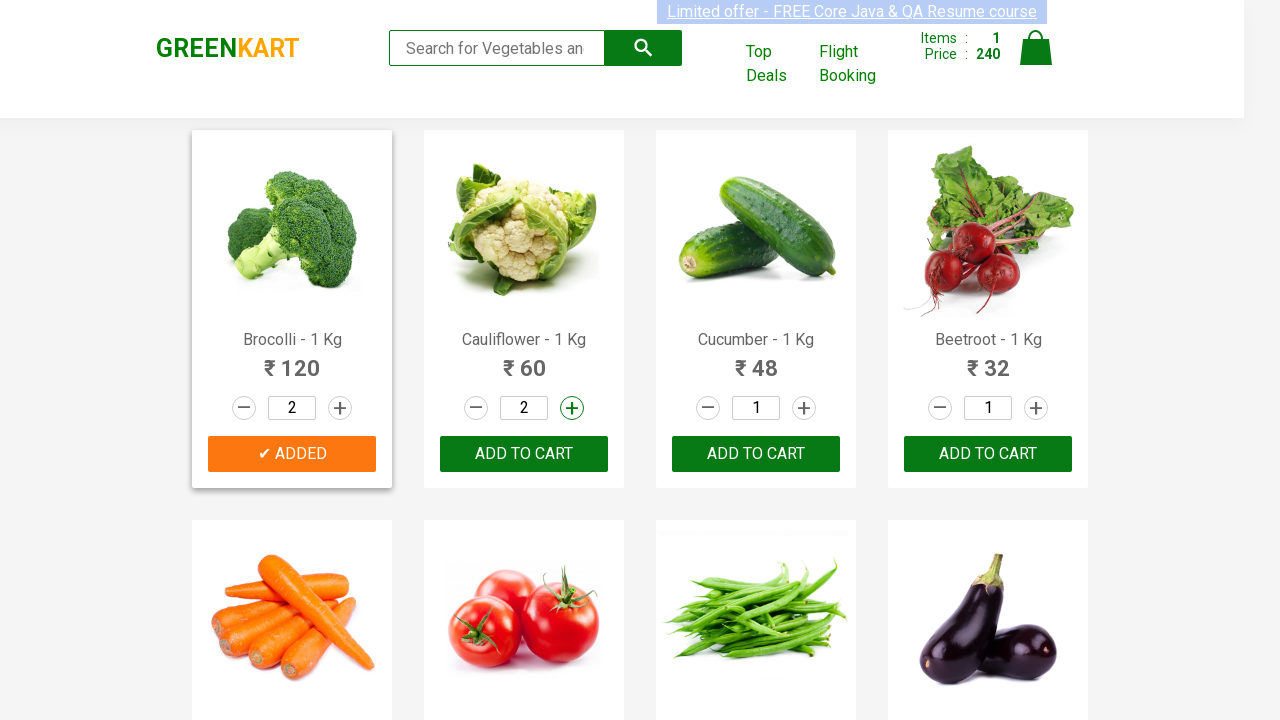

Added 'Cauliflower' to cart at (524, 454) on xpath=//div[@class='product-action']/button >> nth=1
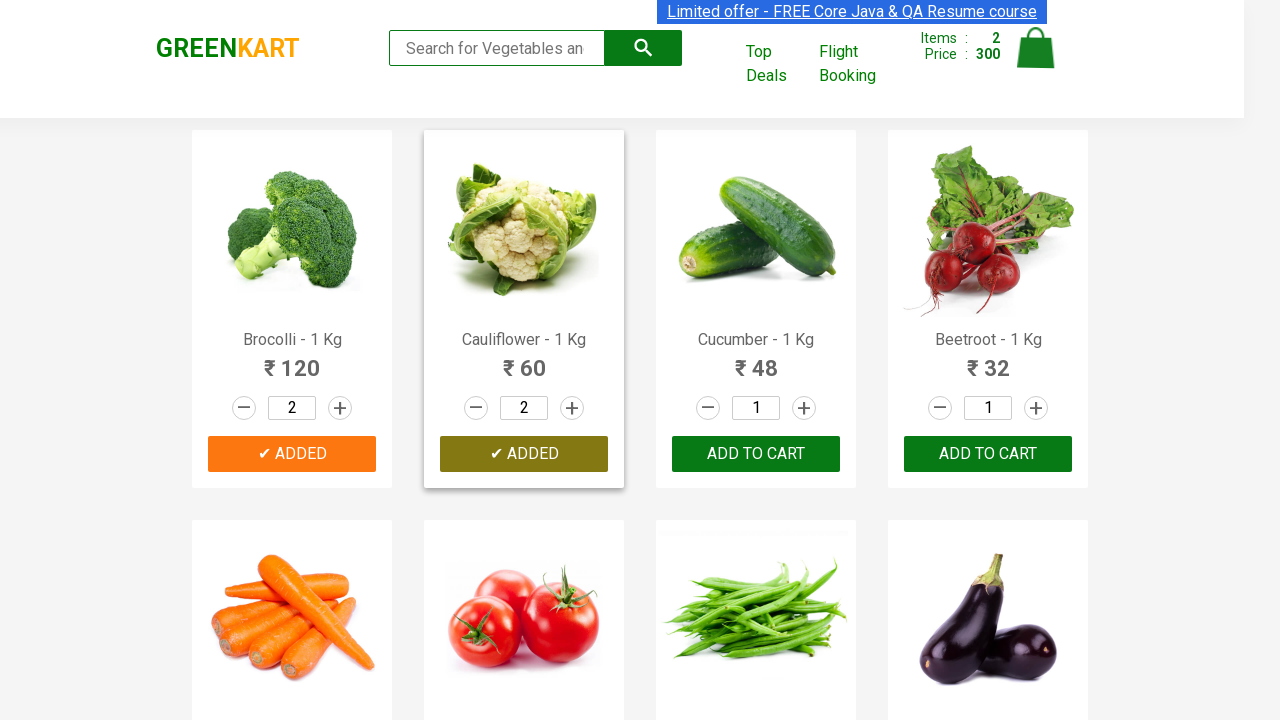

Clicked increment button for product 'Cucumber' at (804, 408) on a.increment >> nth=2
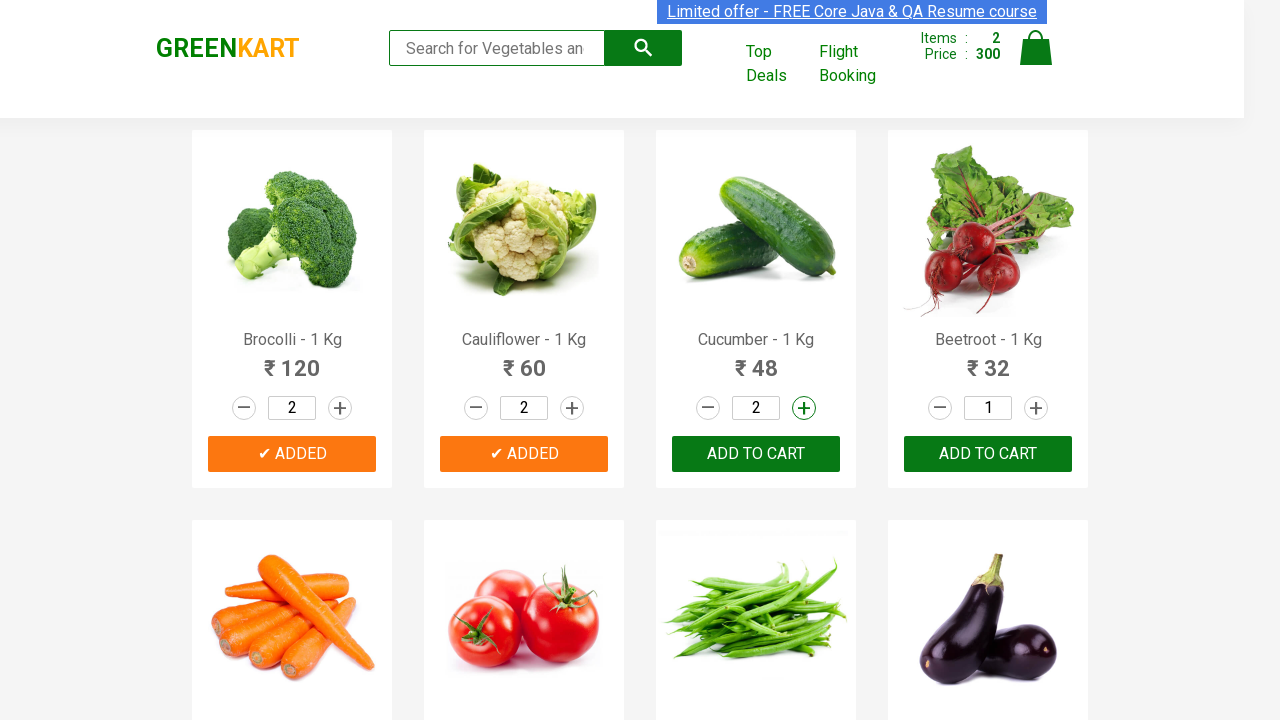

Added 'Cucumber' to cart at (756, 454) on xpath=//div[@class='product-action']/button >> nth=2
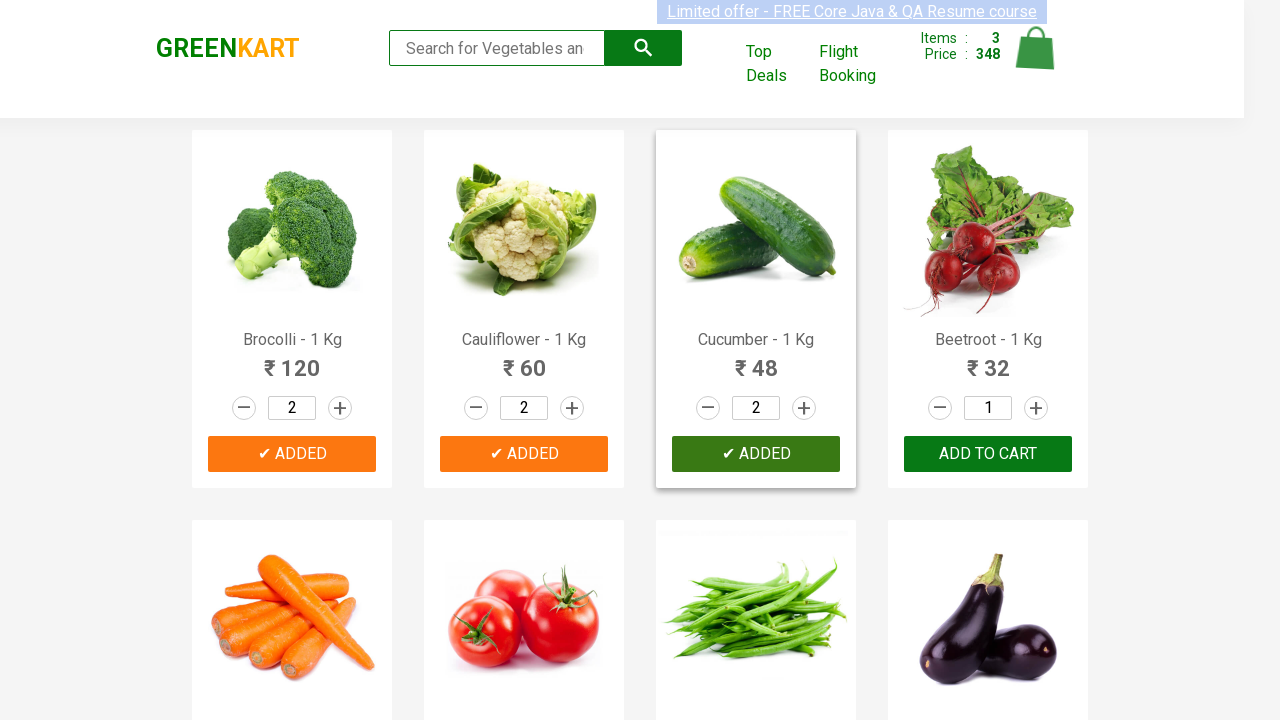

Clicked increment button for product 'Beans' at (804, 360) on a.increment >> nth=6
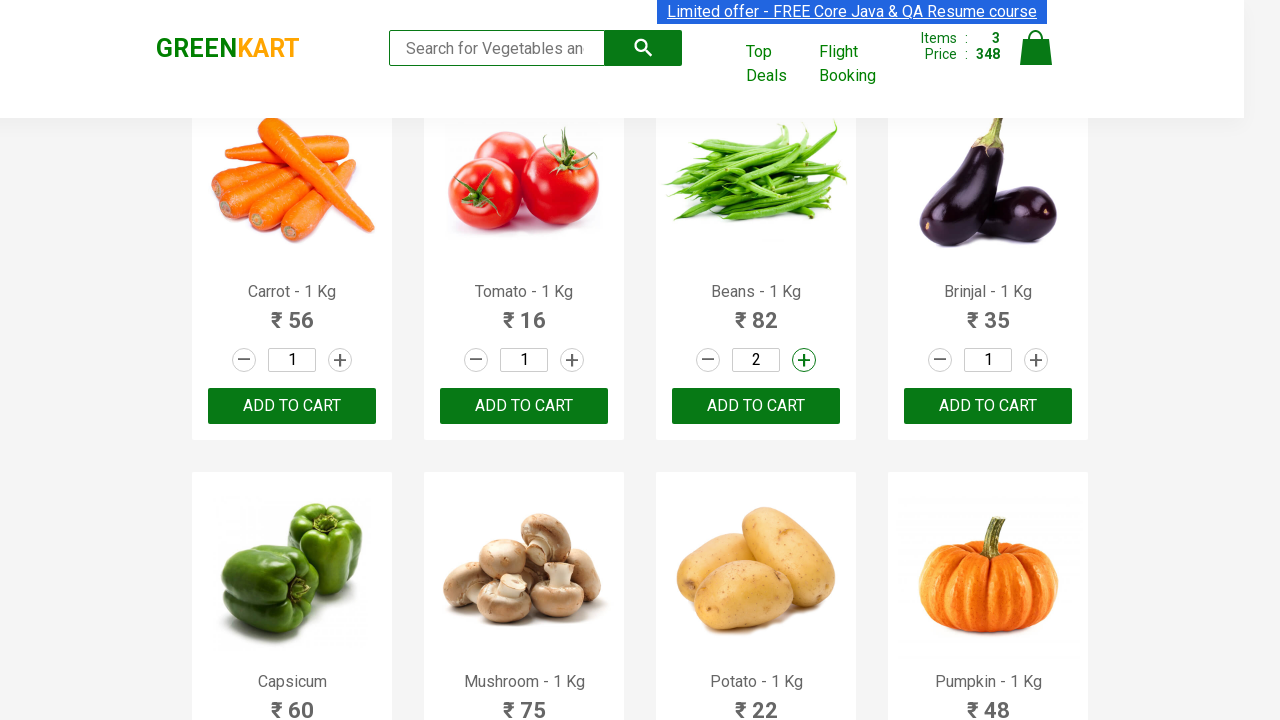

Added 'Beans' to cart at (756, 406) on xpath=//div[@class='product-action']/button >> nth=6
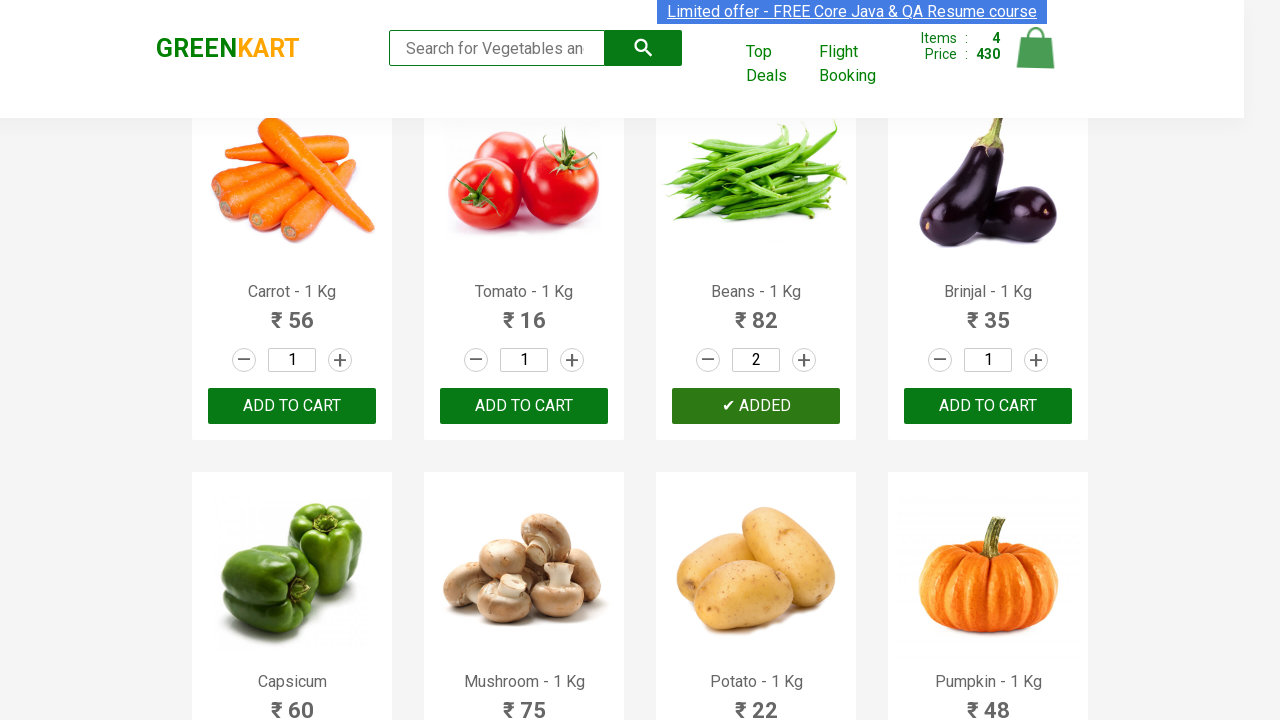

Clicked increment button for product 'Raspberry' at (804, 360) on a.increment >> nth=22
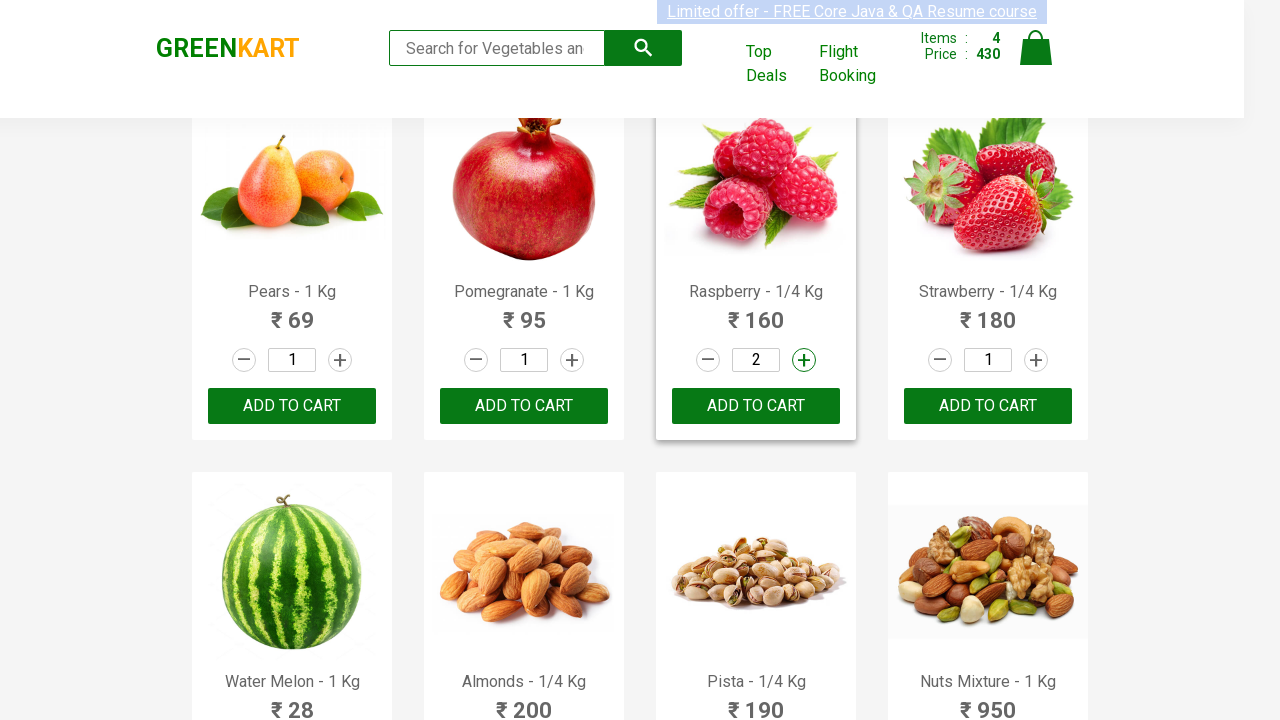

Added 'Raspberry' to cart at (756, 406) on xpath=//div[@class='product-action']/button >> nth=22
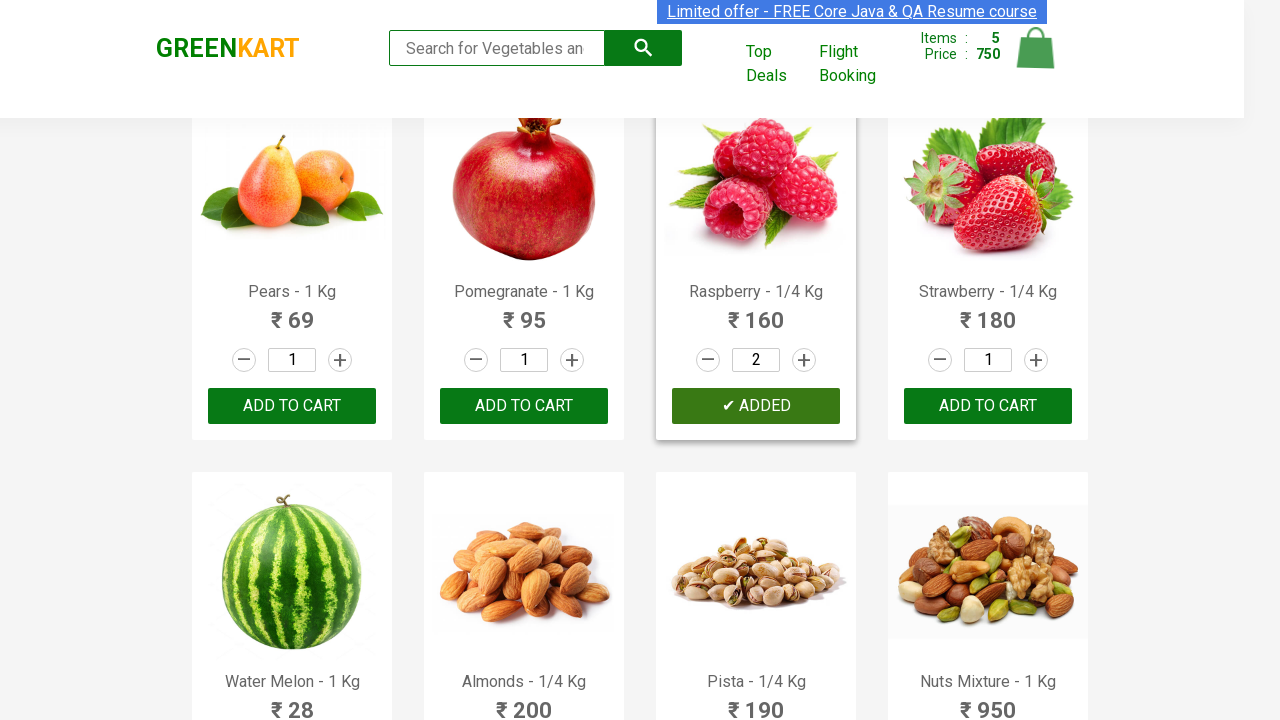

Clicked cart icon to view cart at (1036, 48) on xpath=//img[@alt='Cart']
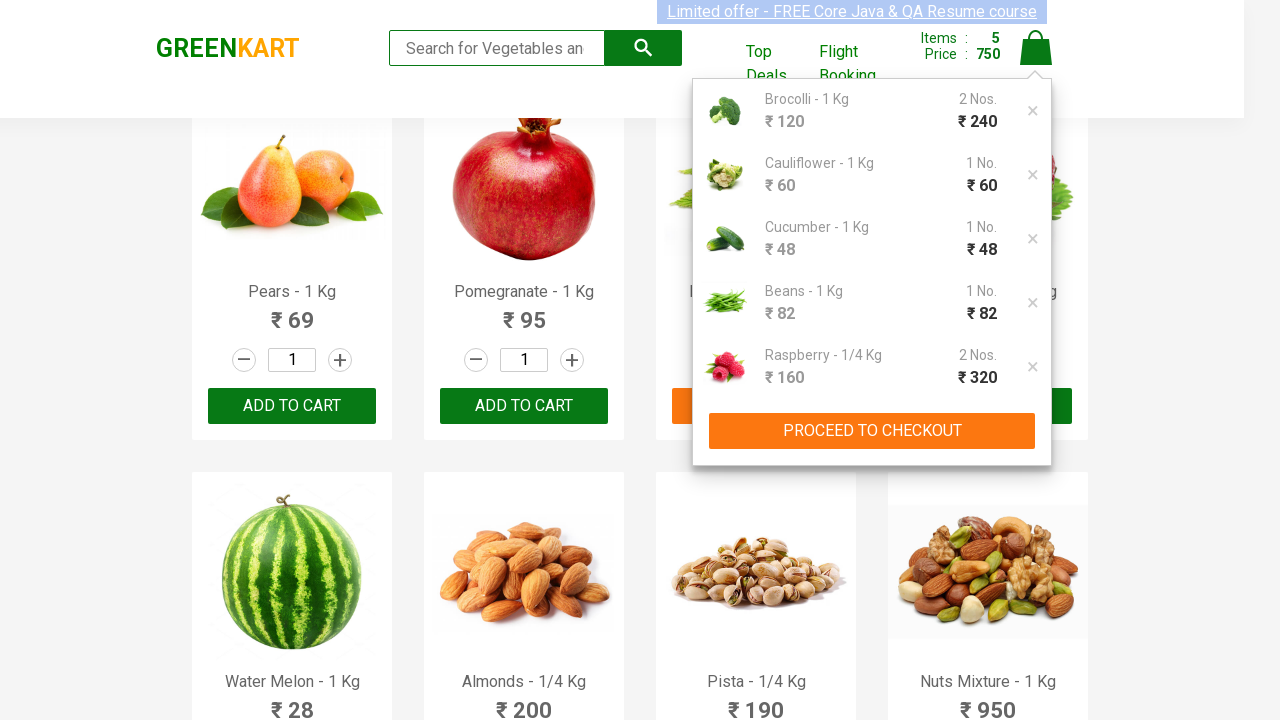

Clicked proceed to checkout button at (872, 431) on xpath=//button[contains(text(),'PROCEED TO CHECKOUT')]
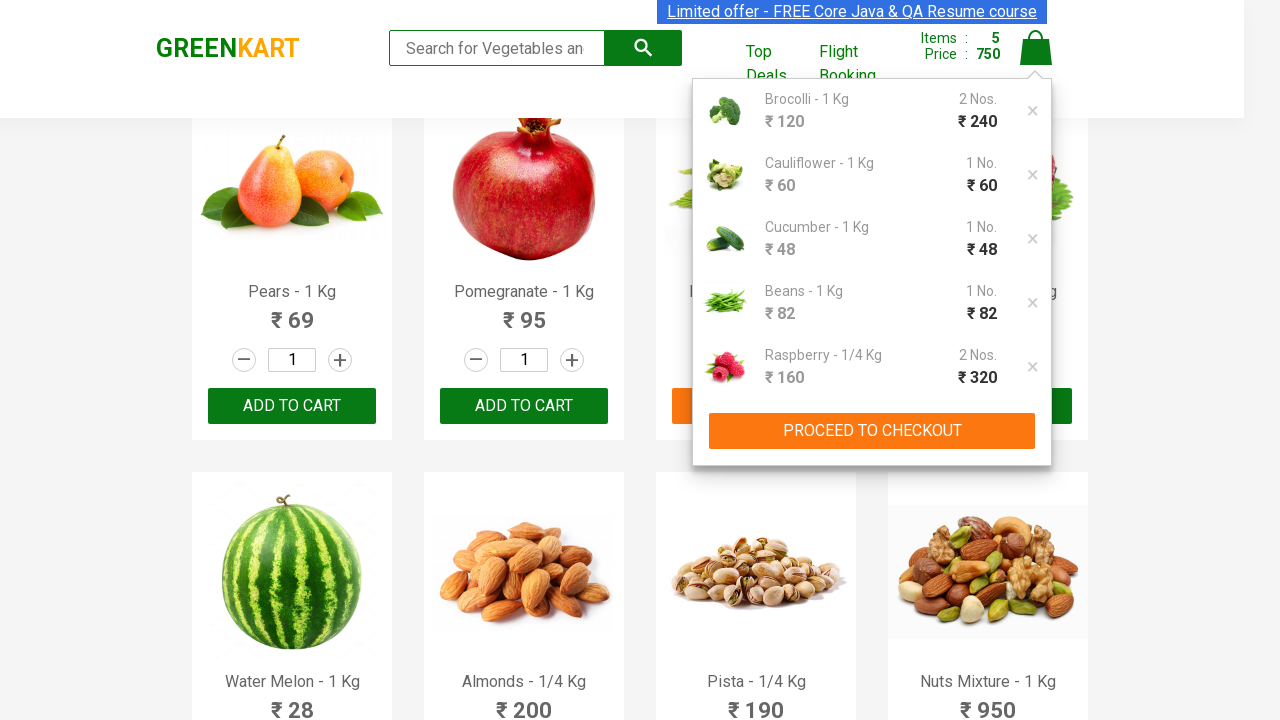

Entered promo code 'rahulshettyacademy' on input.promoCode
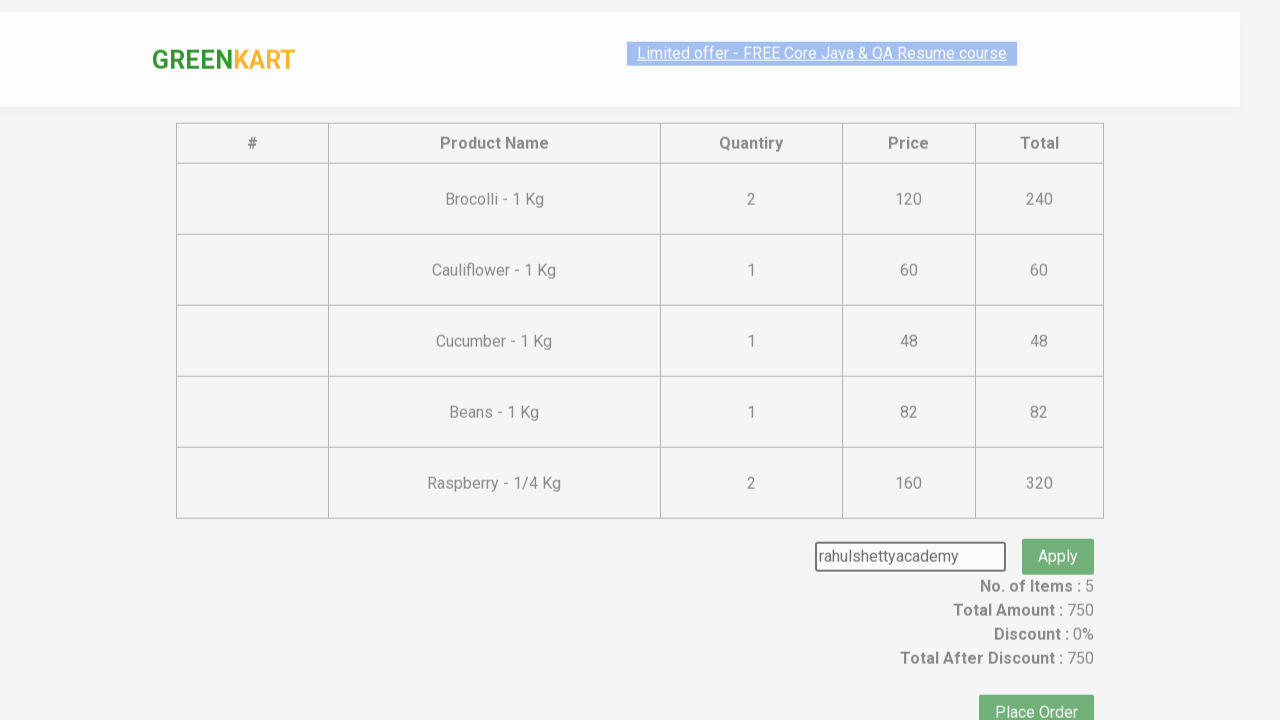

Clicked apply promo code button at (1058, 530) on button.promoBtn
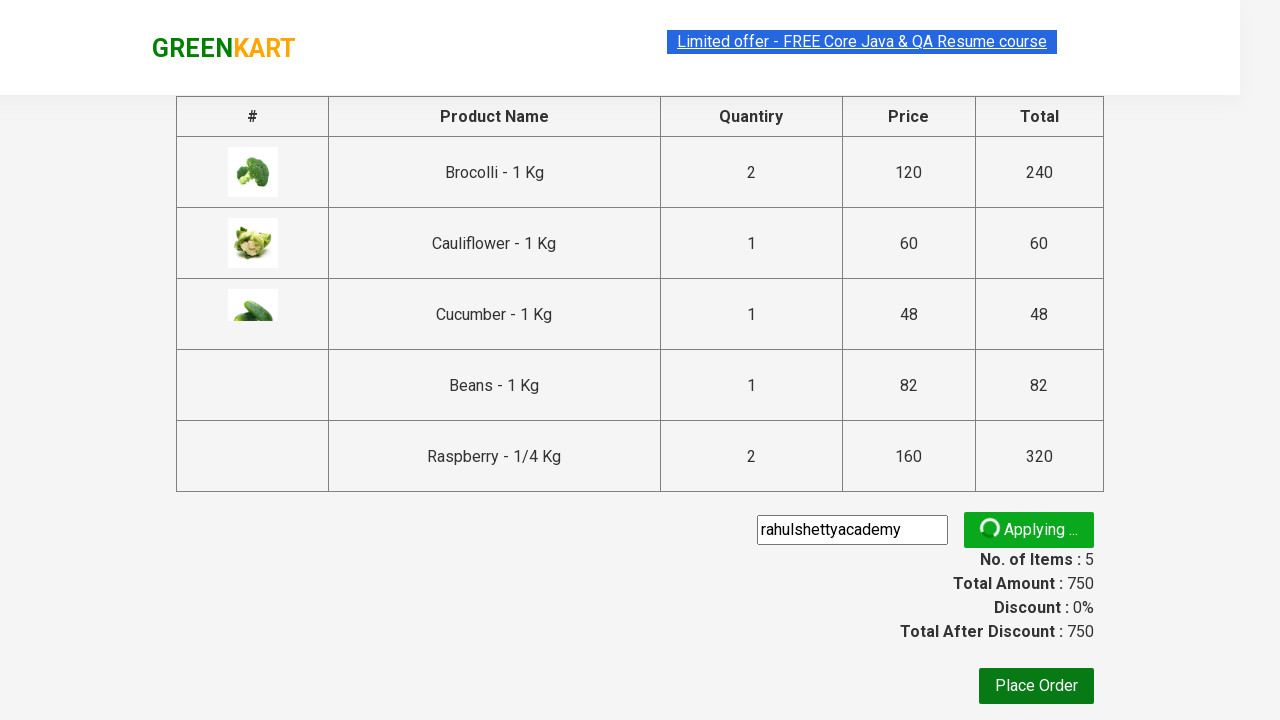

Promo validation message appeared
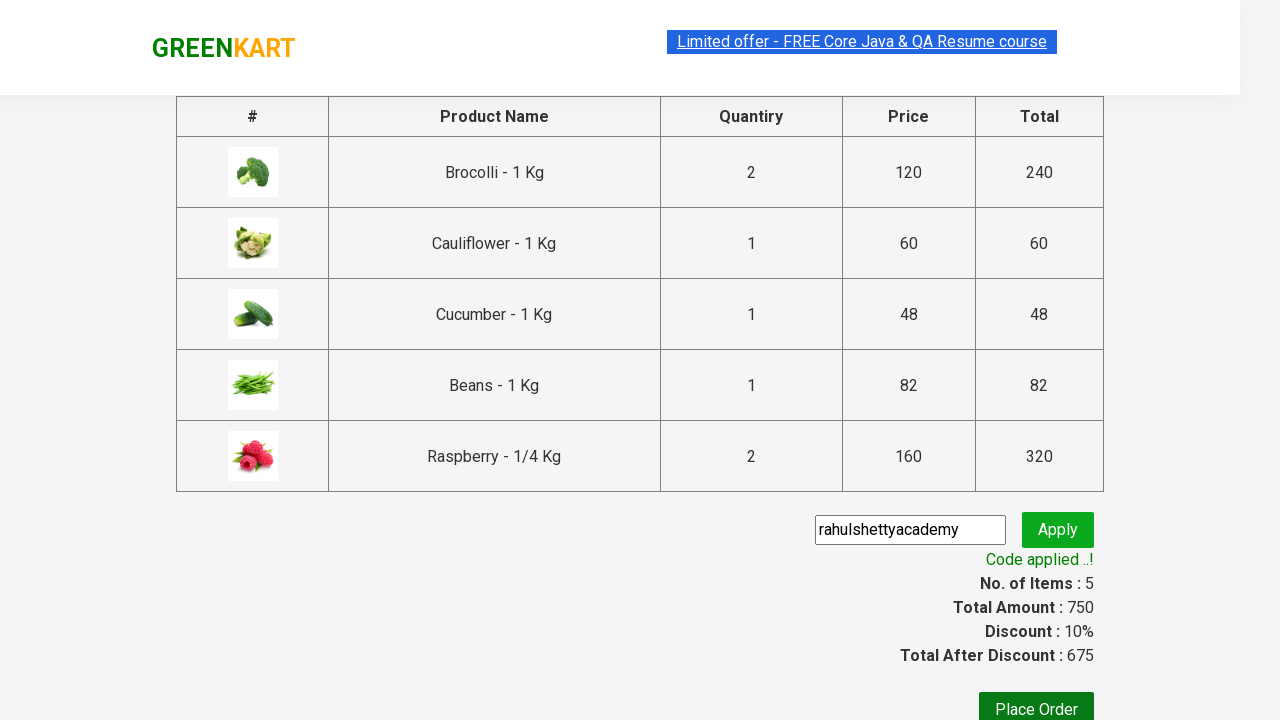

Retrieved promo validation message: Code applied ..!
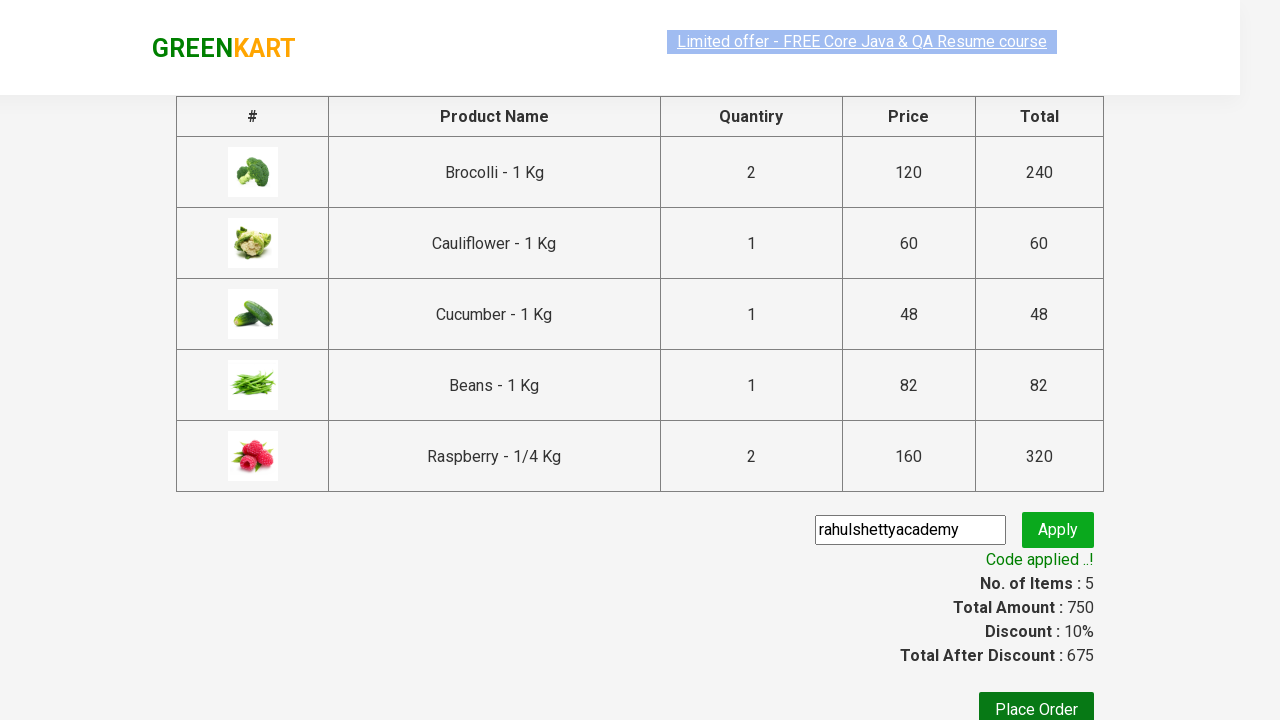

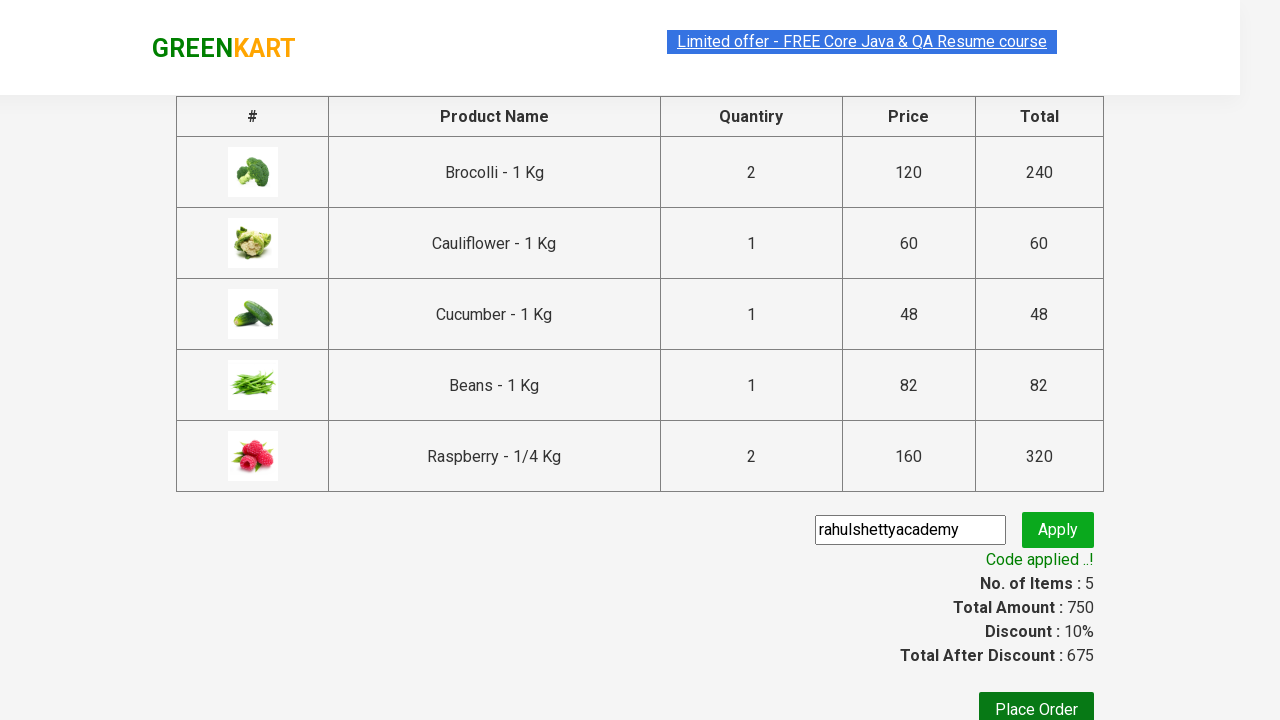